Tests drag-and-drop functionality on jQuery UI demo page by dragging an element and dropping it onto a target area

Starting URL: https://jqueryui.com/droppable/

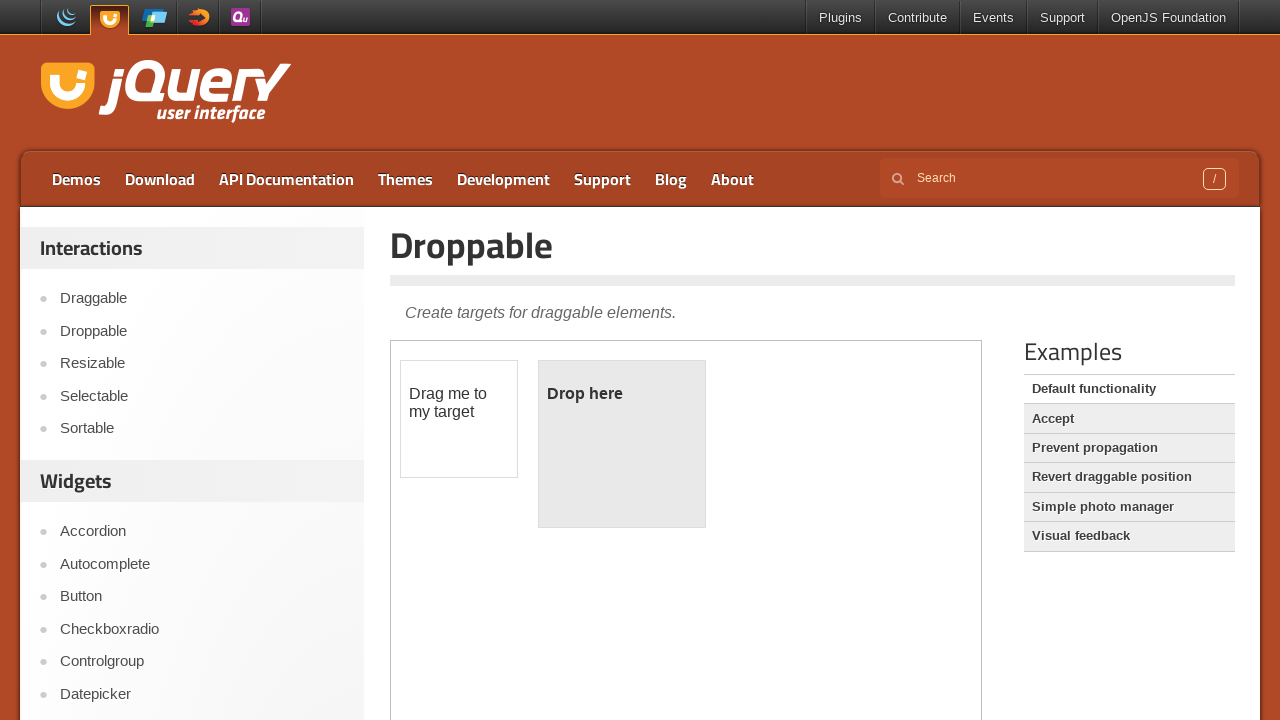

Located the demo iframe
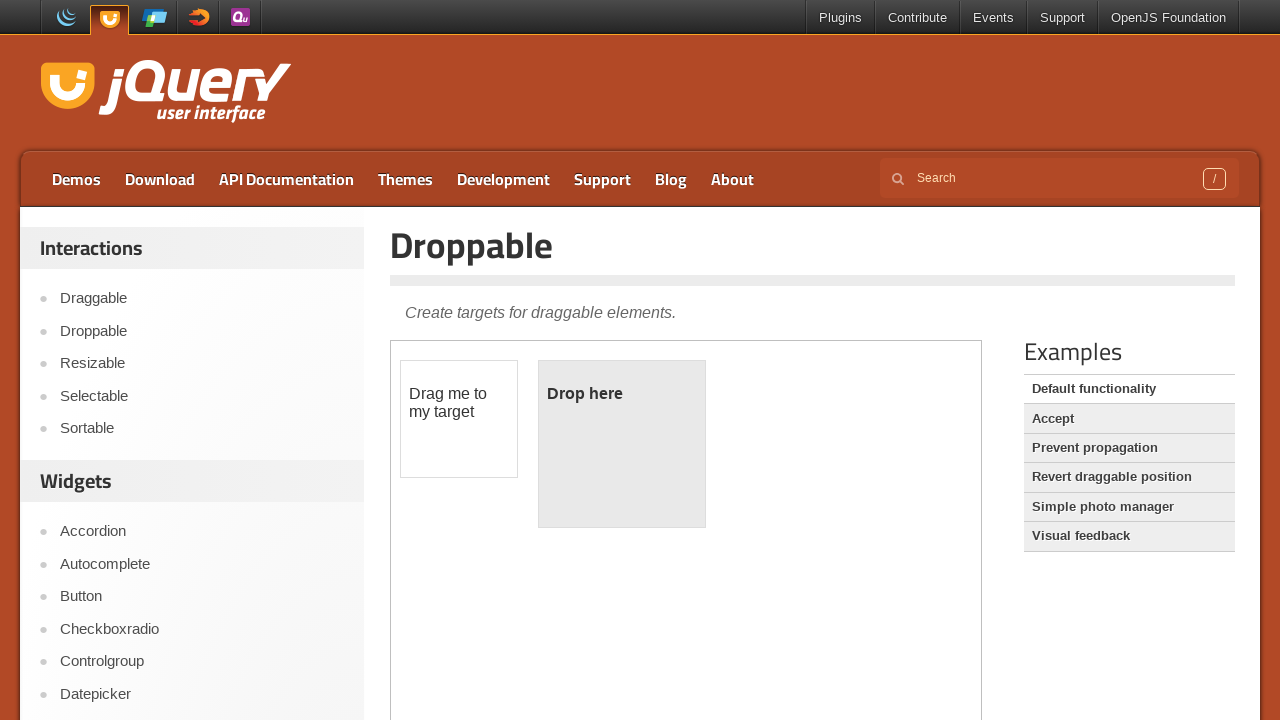

Retrieved reference to demo iframe
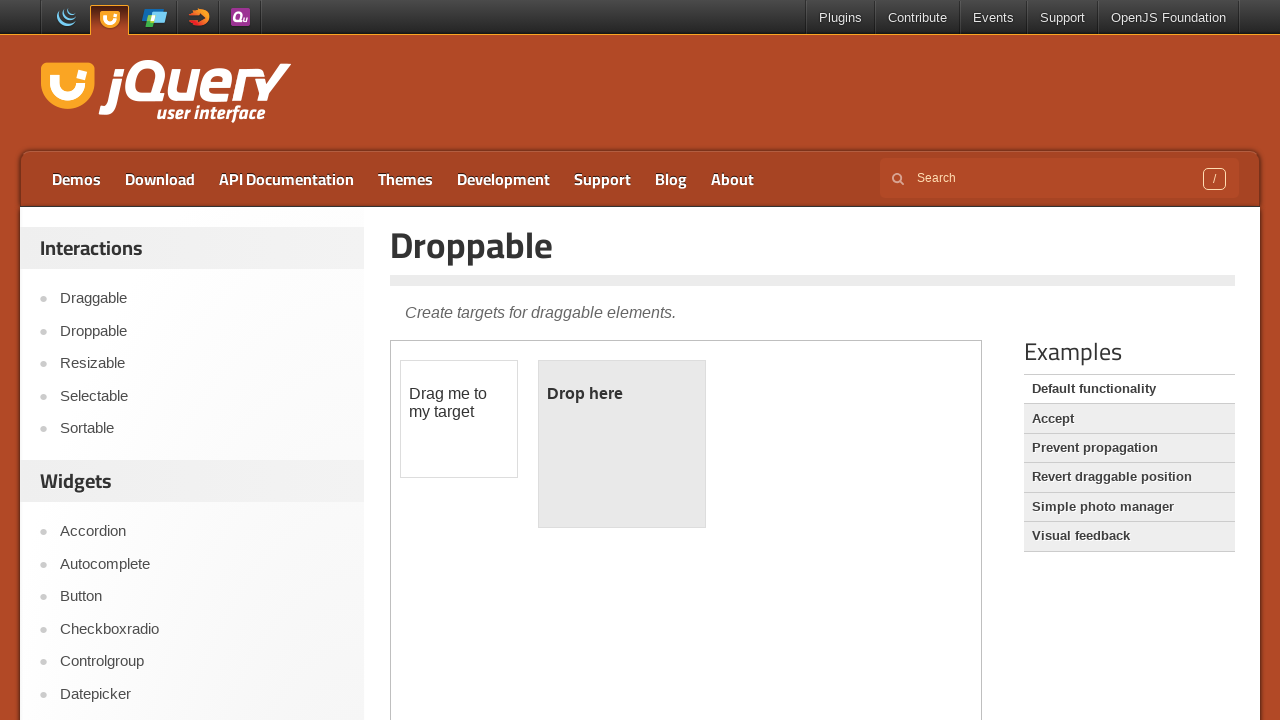

Located draggable element with ID 'draggable'
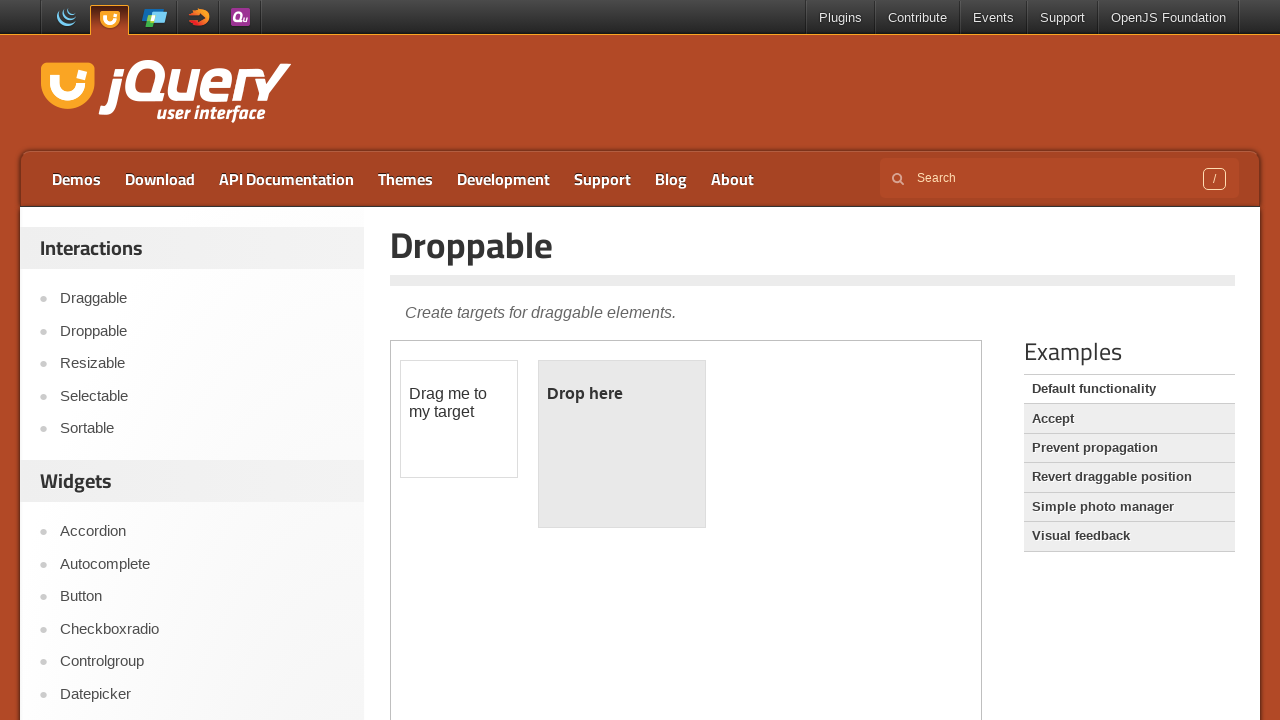

Located droppable target element with ID 'droppable'
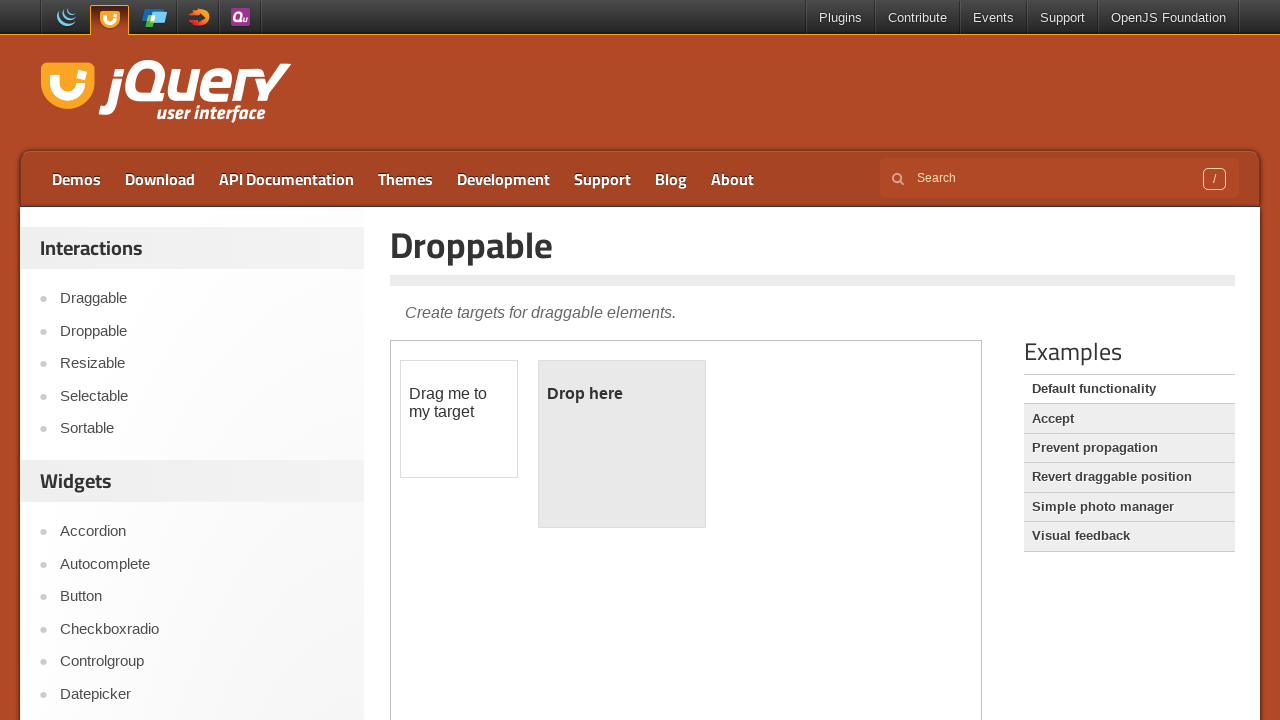

Performed drag-and-drop operation: dragged element onto droppable target at (622, 444)
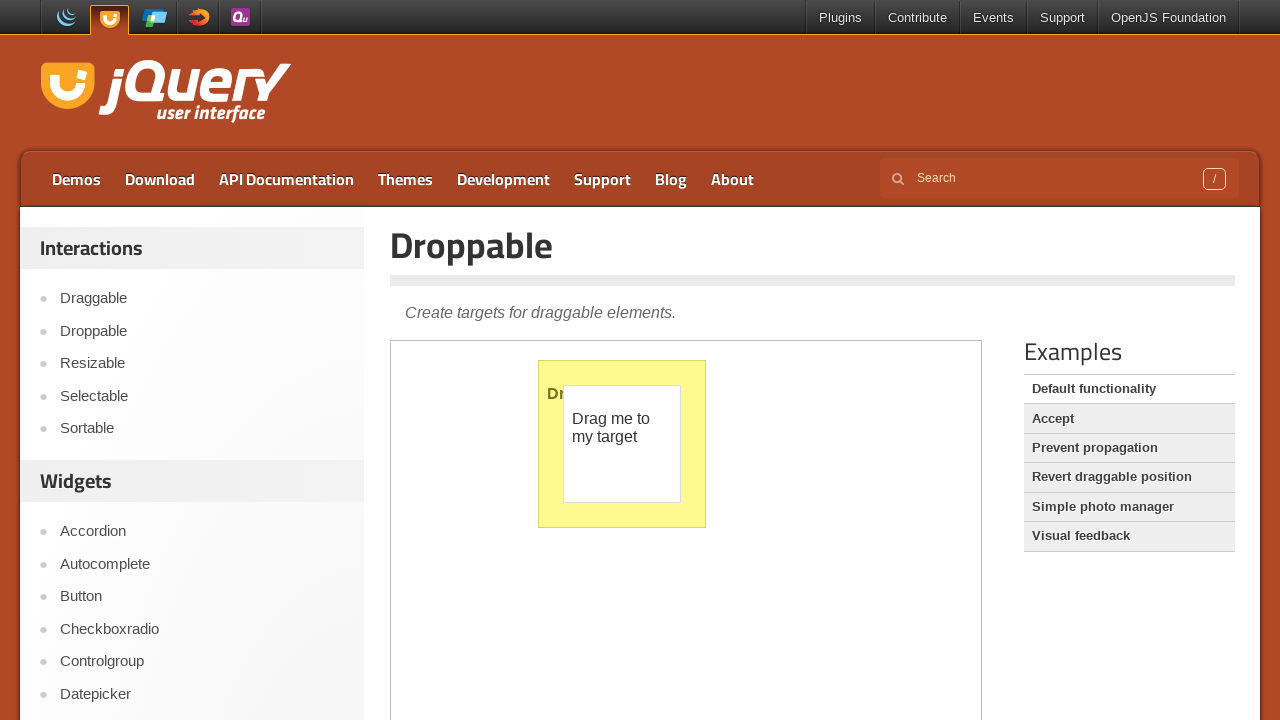

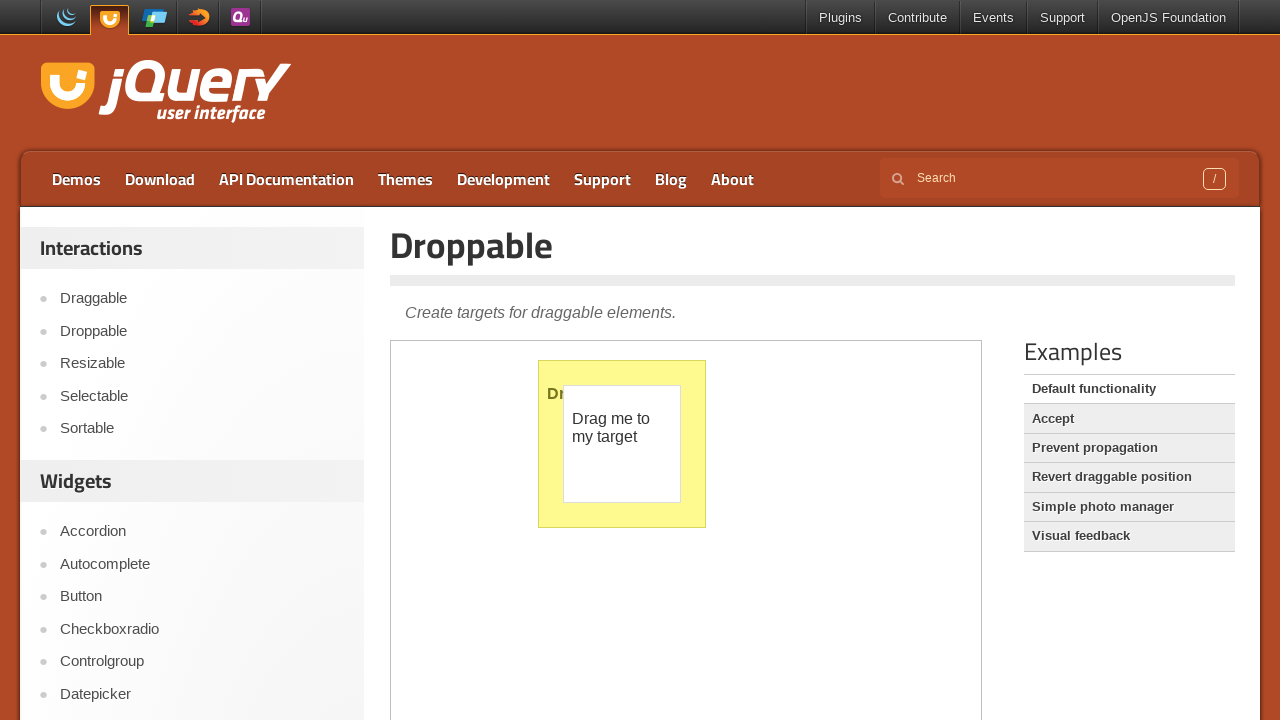